Tests drag and drop functionality by dragging a draggable element and dropping it onto a droppable target within an iframe.

Starting URL: https://jqueryui.com/droppable/

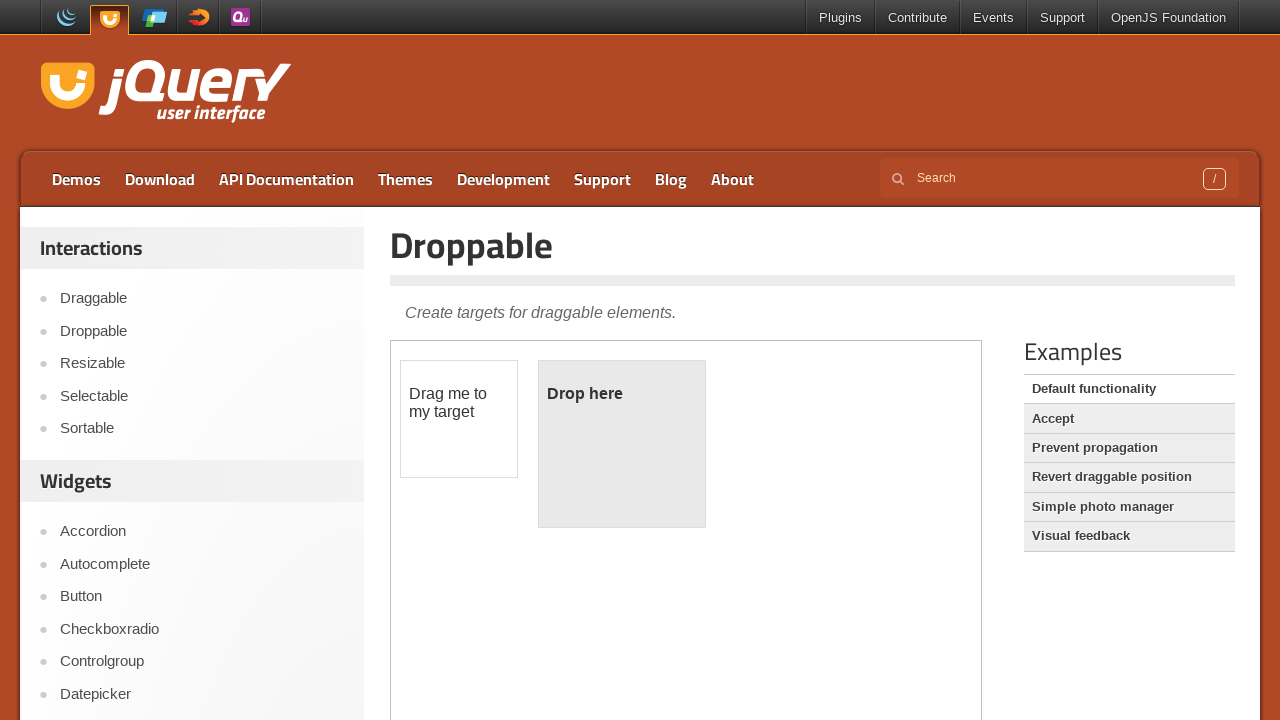

Located the demo iframe
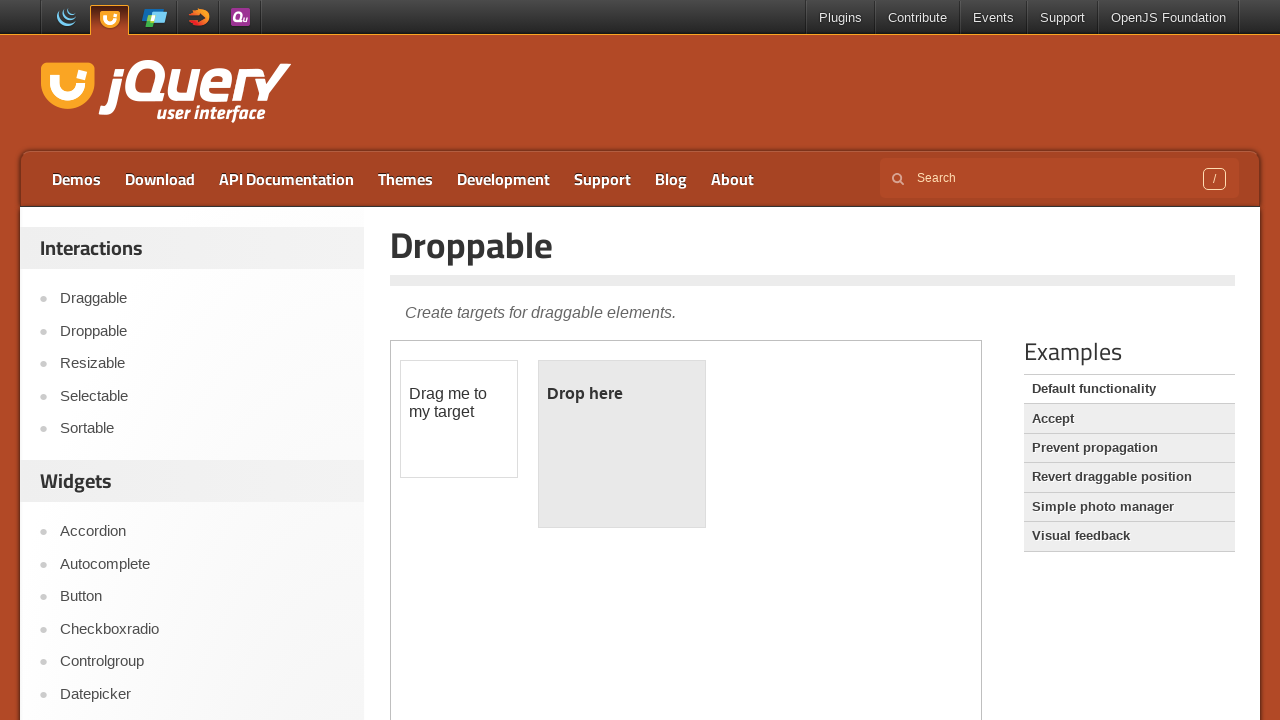

Located the draggable element
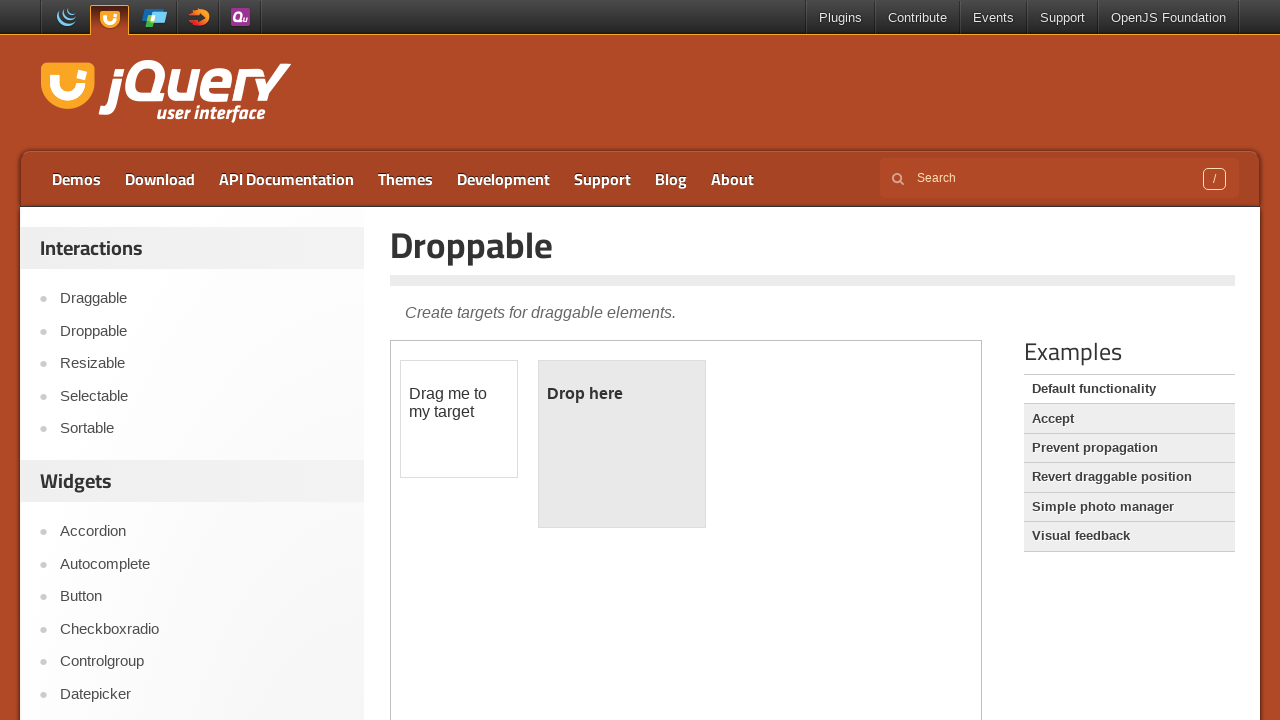

Located the droppable target element
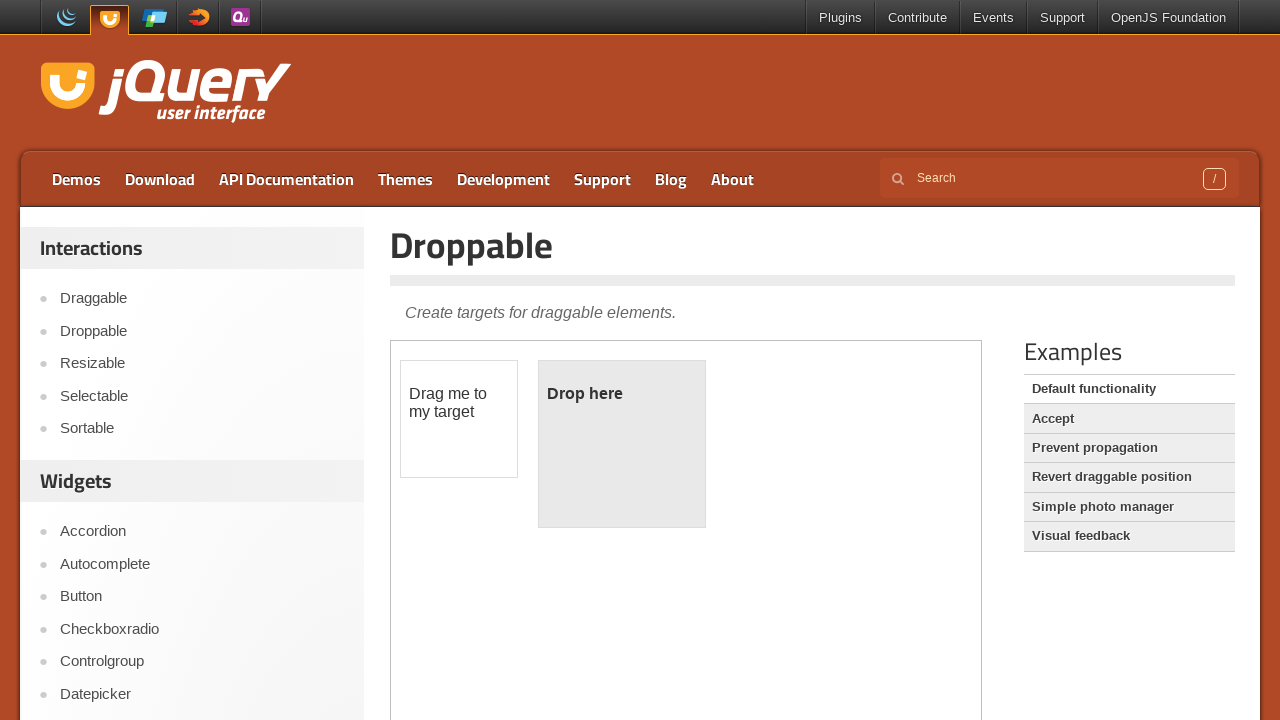

Dragged the draggable element and dropped it onto the droppable target at (622, 444)
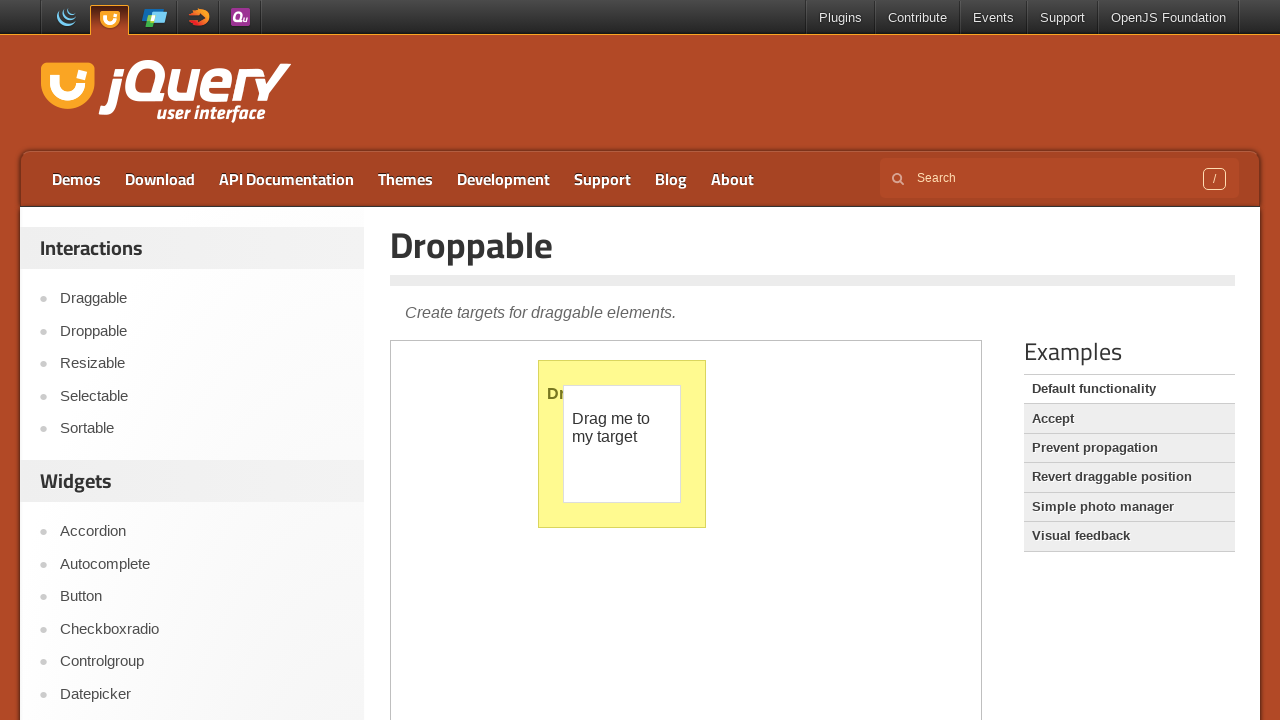

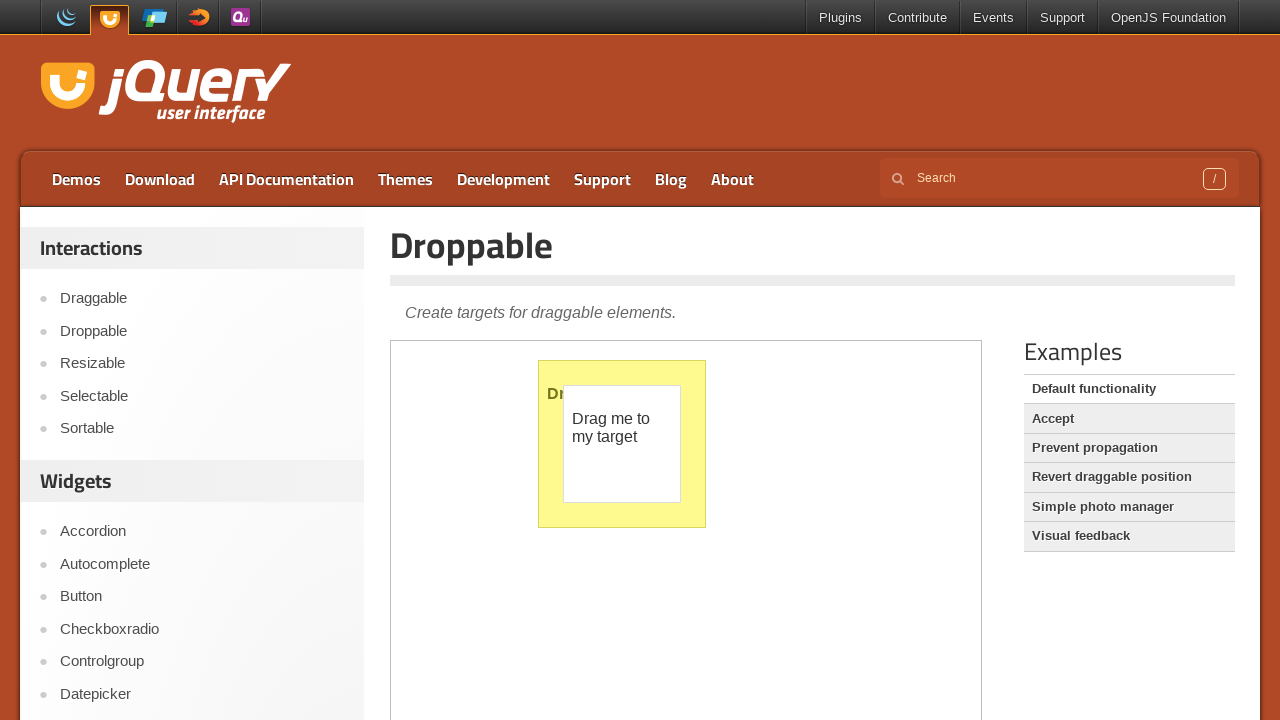